Tests modal interaction by opening a modal and closing it using JavaScript execution

Starting URL: https://formy-project.herokuapp.com/modal

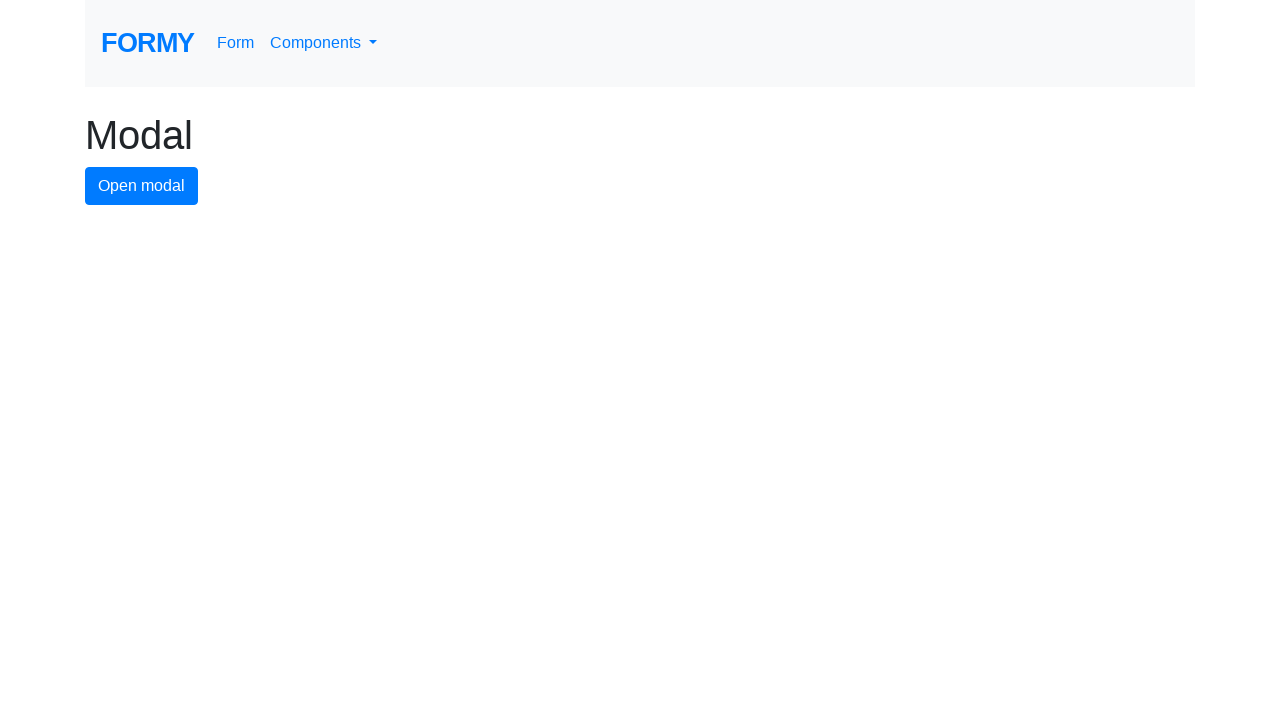

Clicked button to open modal at (142, 186) on #modal-button
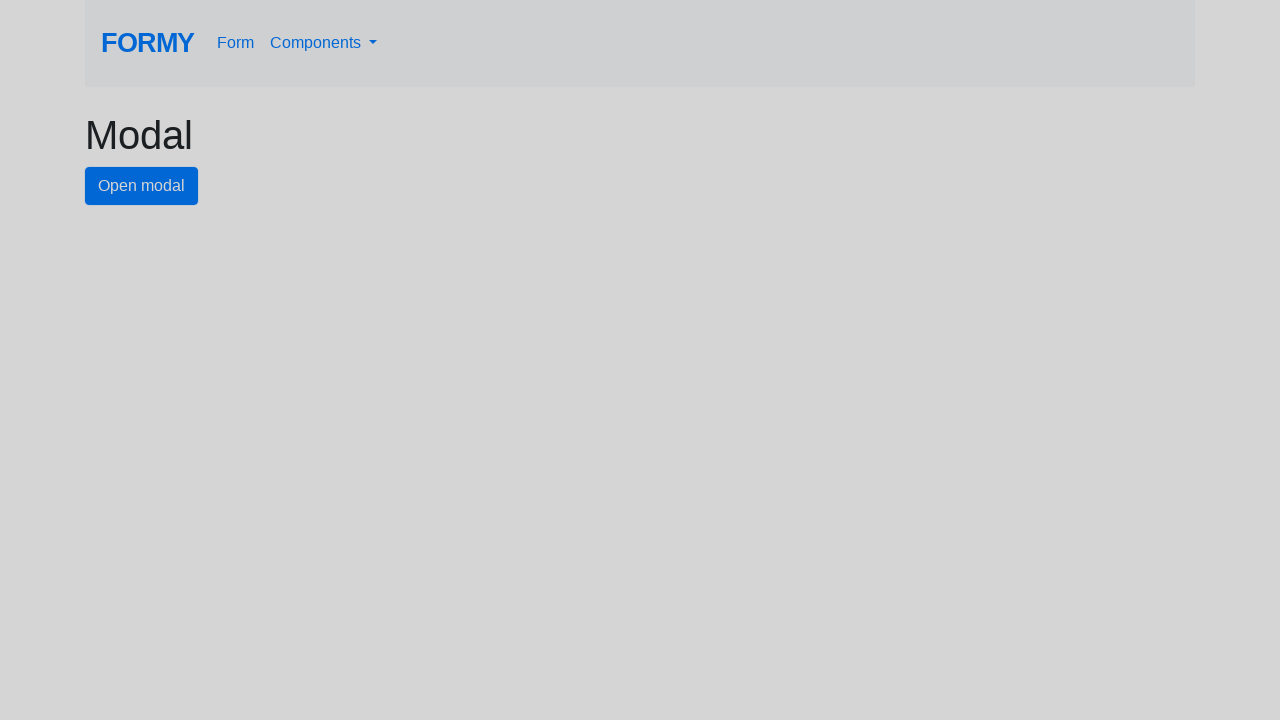

Executed JavaScript to close modal by clicking close button
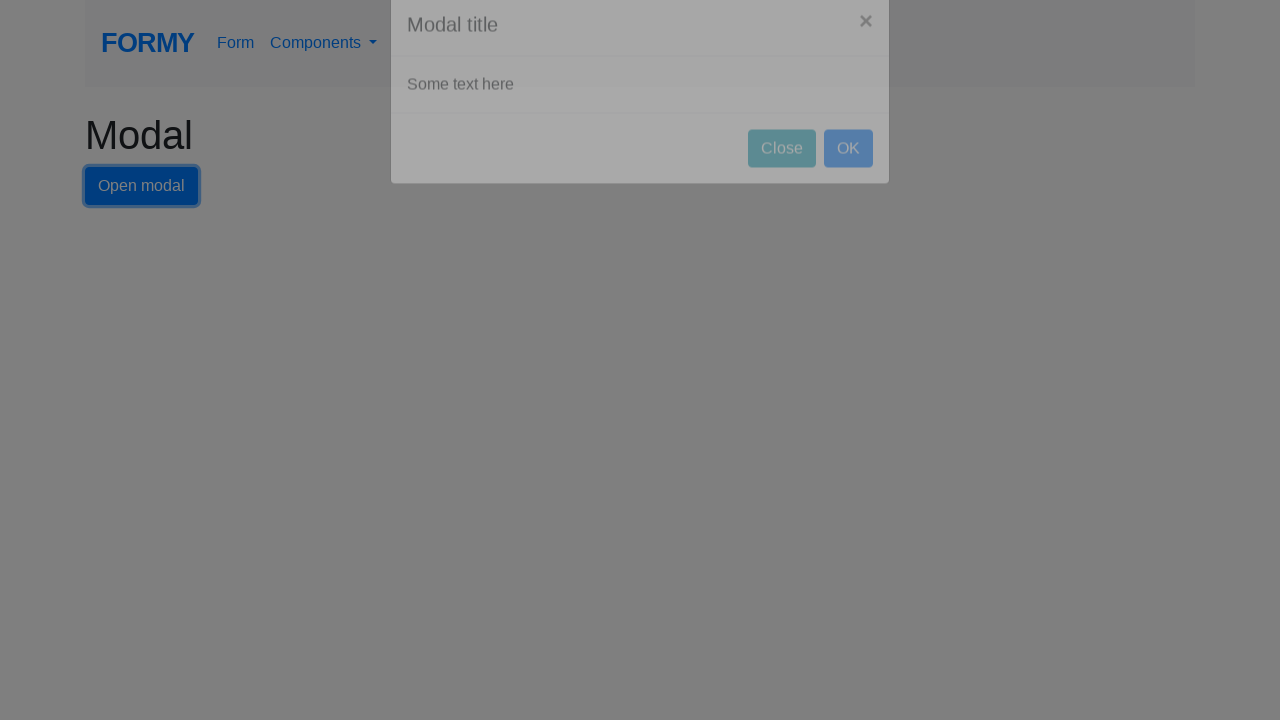

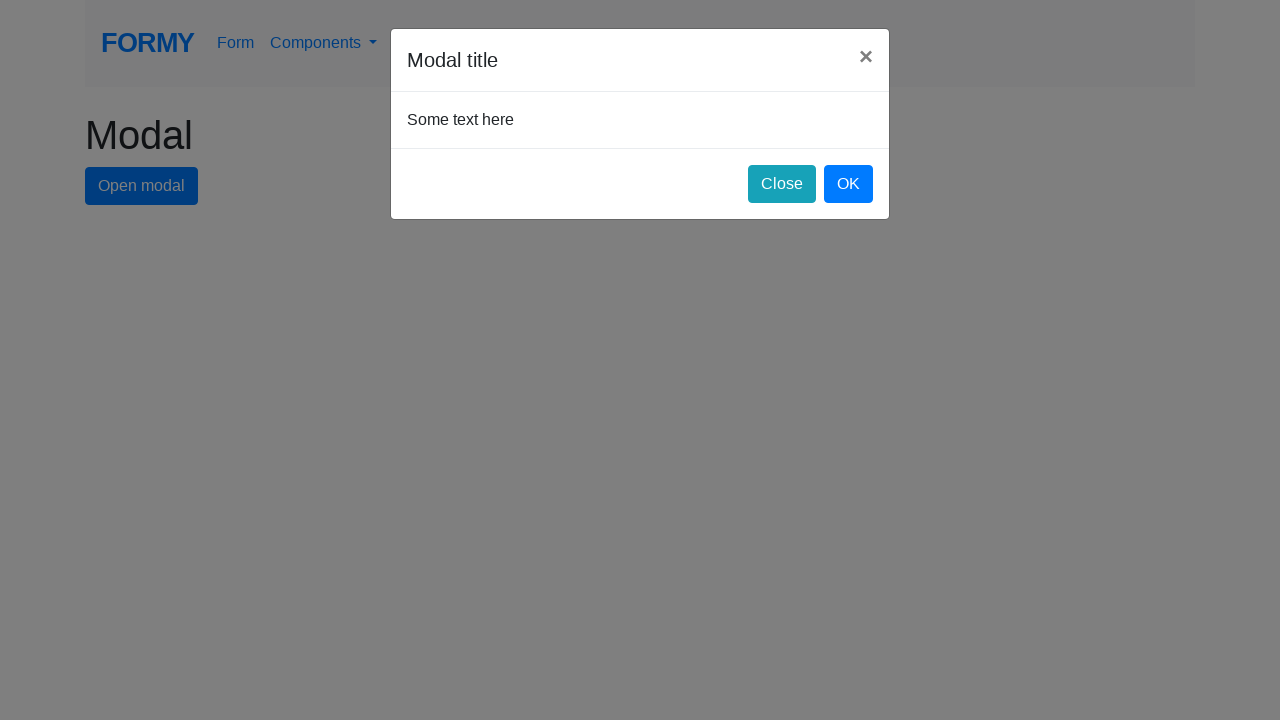